Tests filtering to display only completed items

Starting URL: https://demo.playwright.dev/todomvc

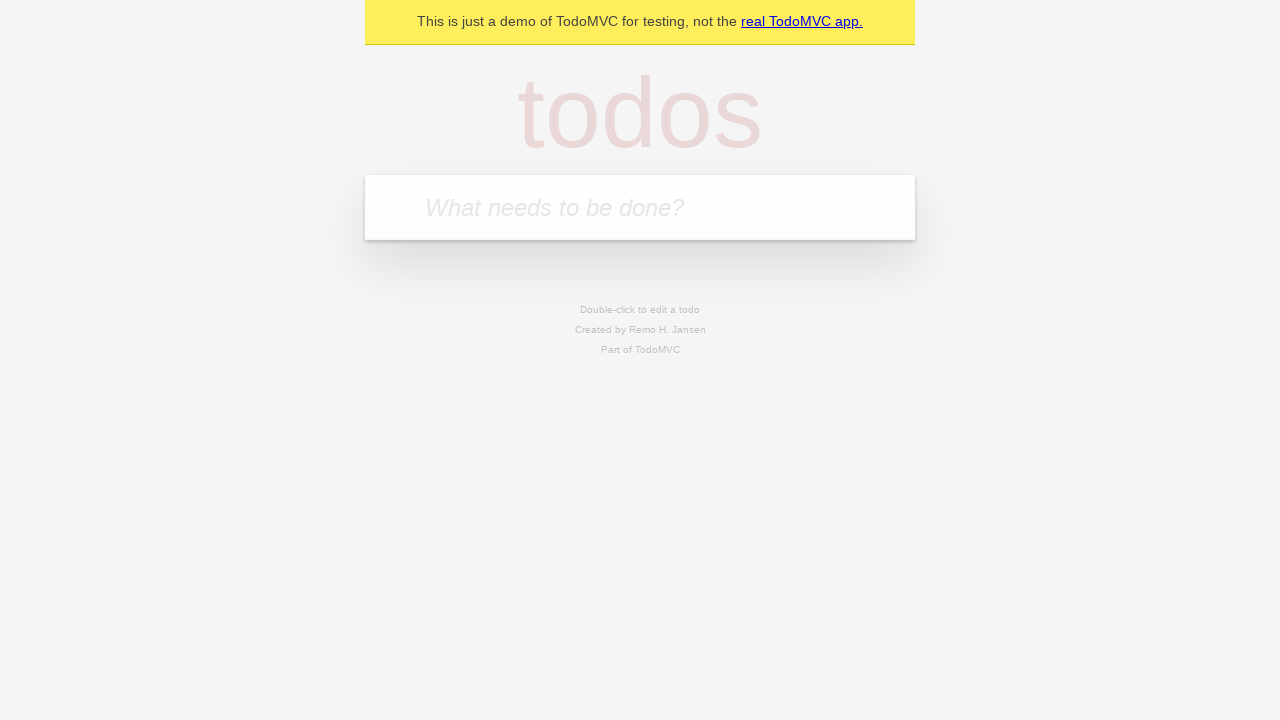

Located the 'What needs to be done?' input field
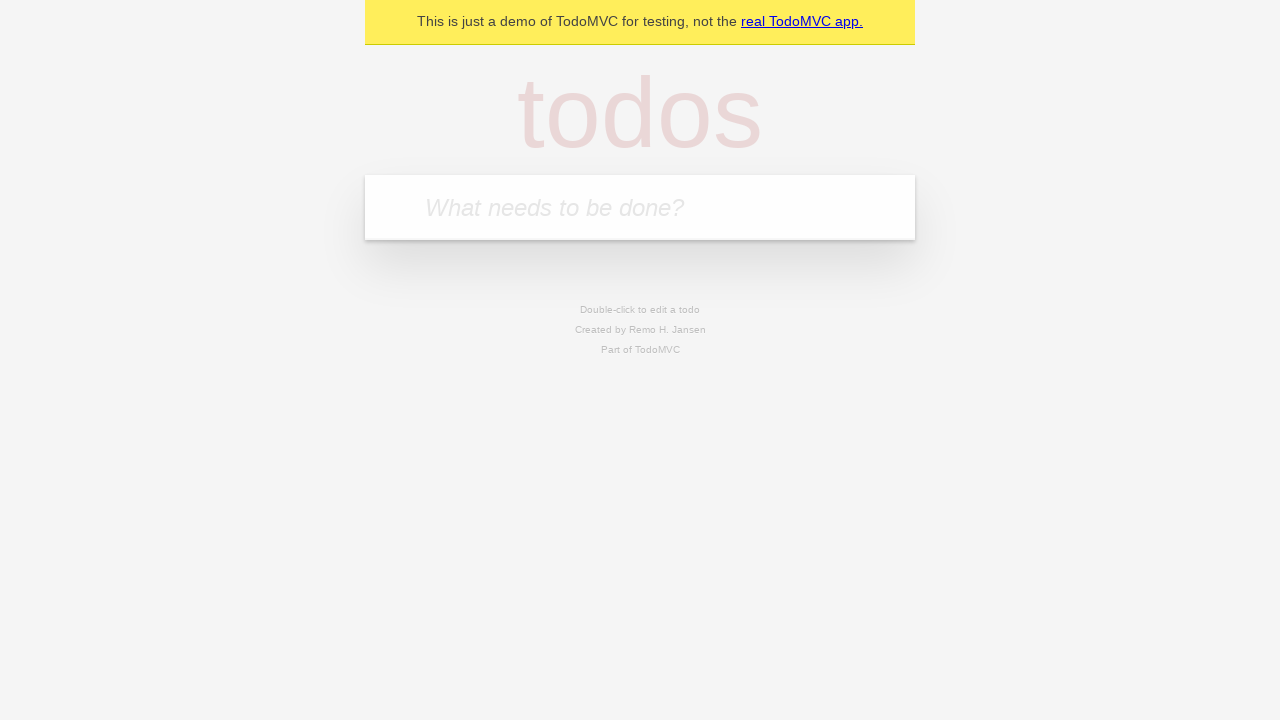

Filled todo input with 'buy some cheese' on internal:attr=[placeholder="What needs to be done?"i]
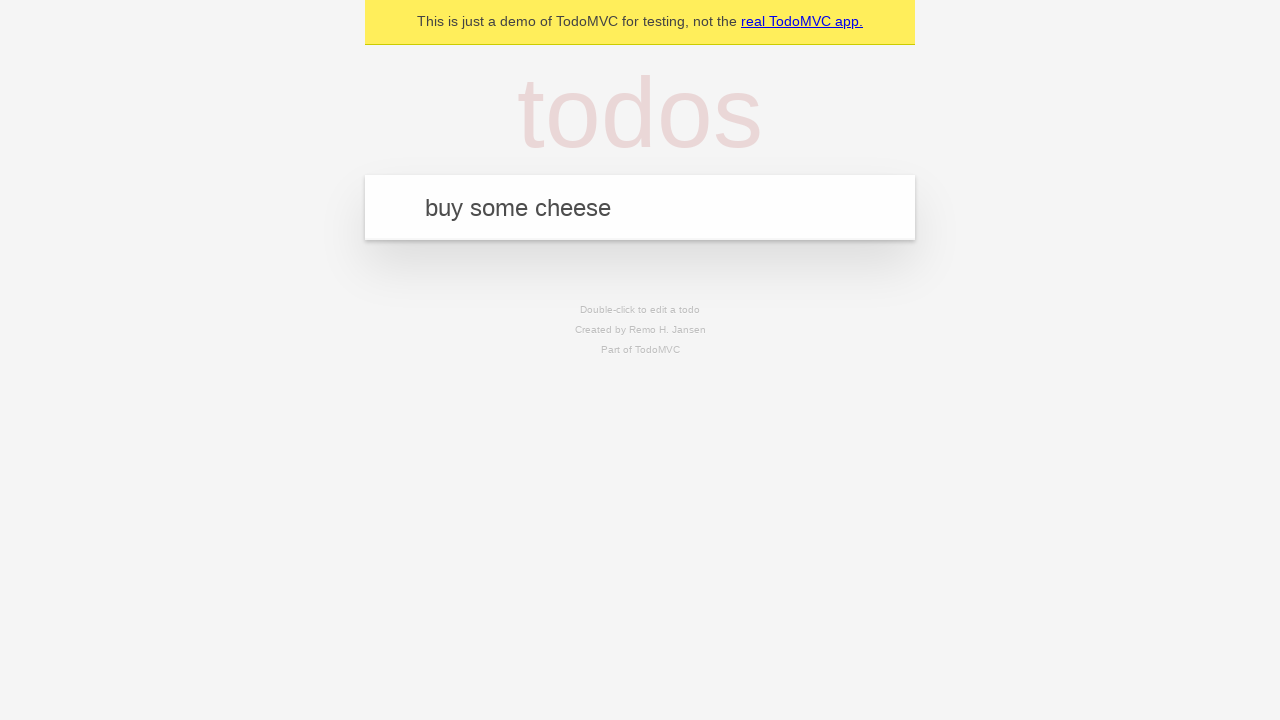

Pressed Enter to add todo 'buy some cheese' on internal:attr=[placeholder="What needs to be done?"i]
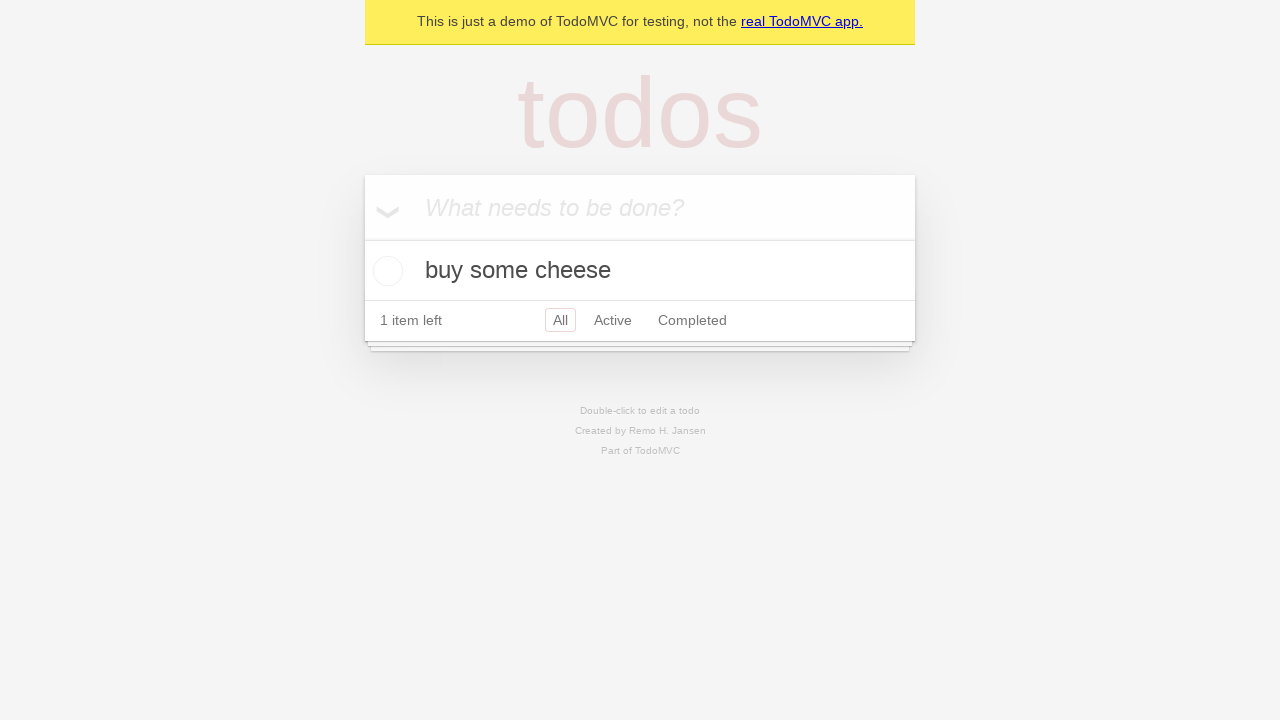

Filled todo input with 'feed the cat' on internal:attr=[placeholder="What needs to be done?"i]
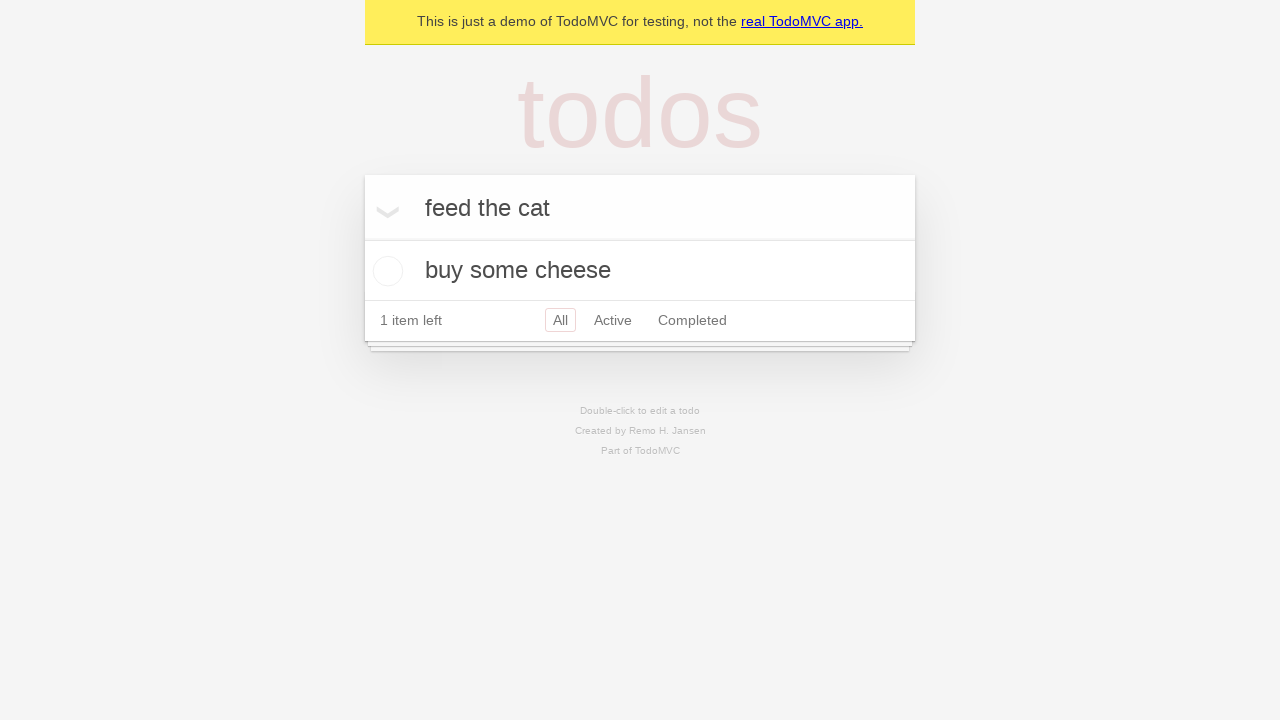

Pressed Enter to add todo 'feed the cat' on internal:attr=[placeholder="What needs to be done?"i]
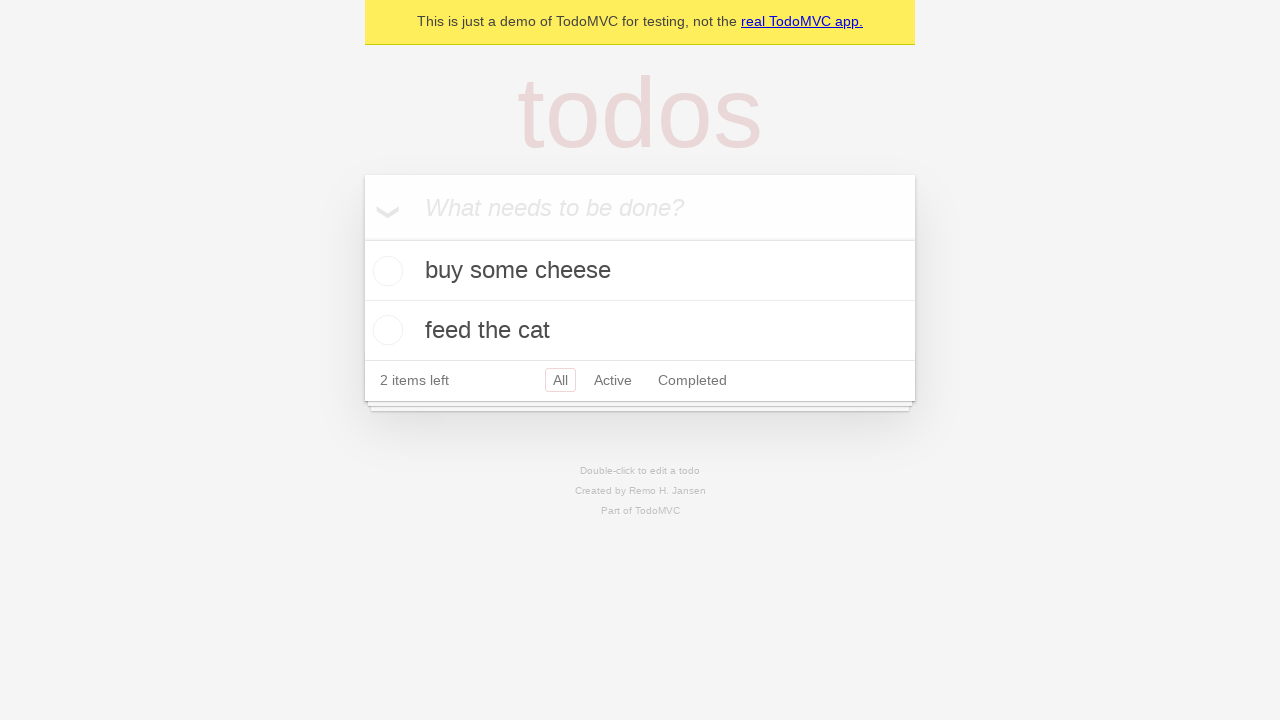

Filled todo input with 'book a doctors appointment' on internal:attr=[placeholder="What needs to be done?"i]
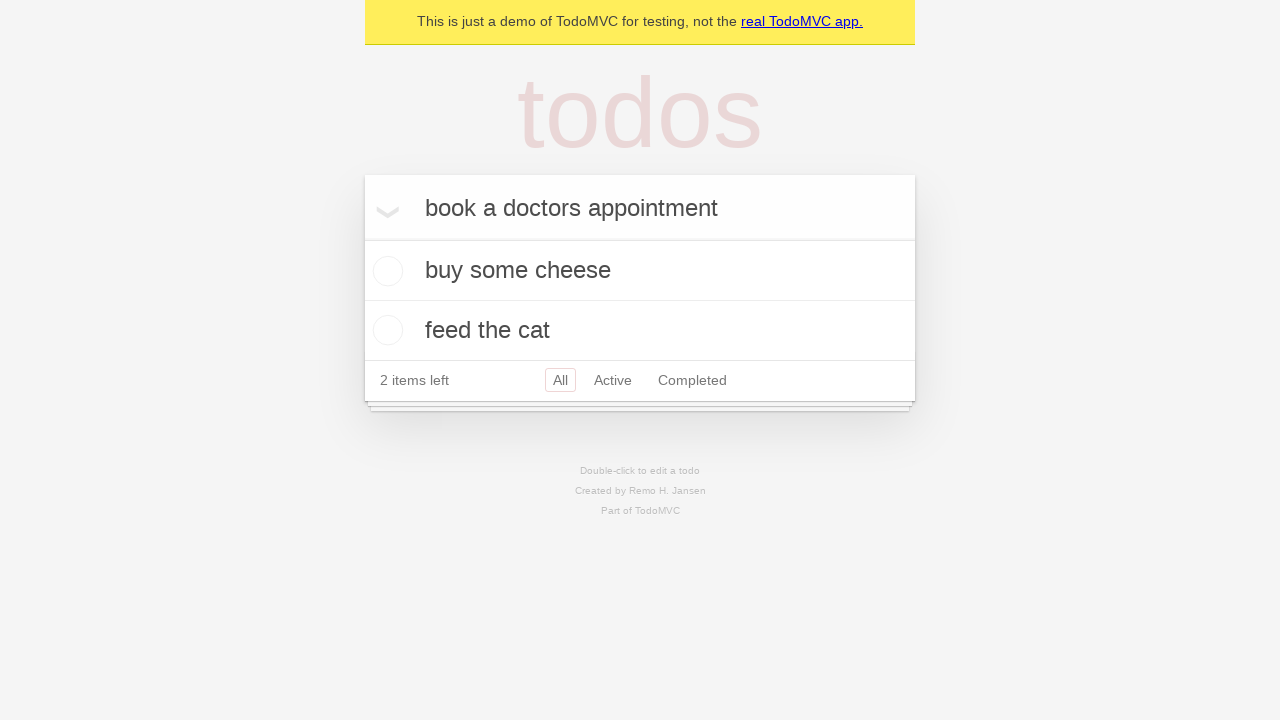

Pressed Enter to add todo 'book a doctors appointment' on internal:attr=[placeholder="What needs to be done?"i]
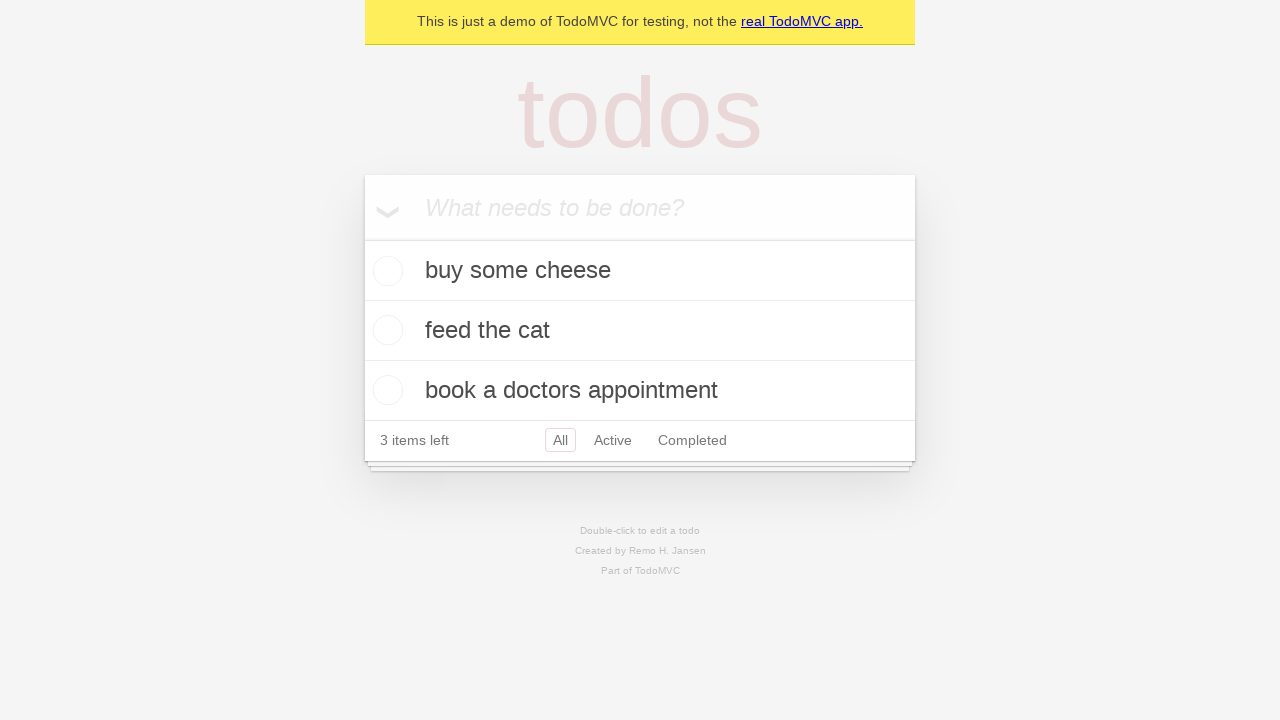

Checked the second todo item as completed at (385, 330) on internal:testid=[data-testid="todo-item"s] >> nth=1 >> internal:role=checkbox
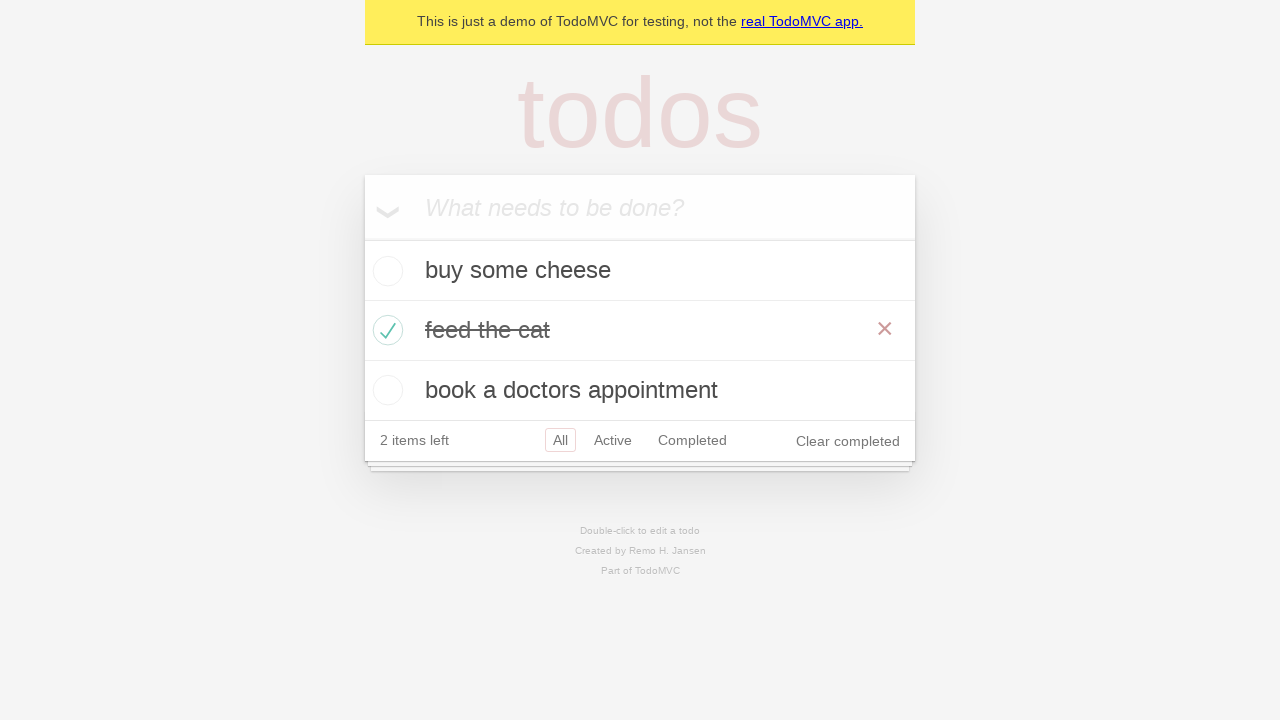

Clicked the Completed filter to display only completed items at (692, 440) on internal:role=link[name="Completed"i]
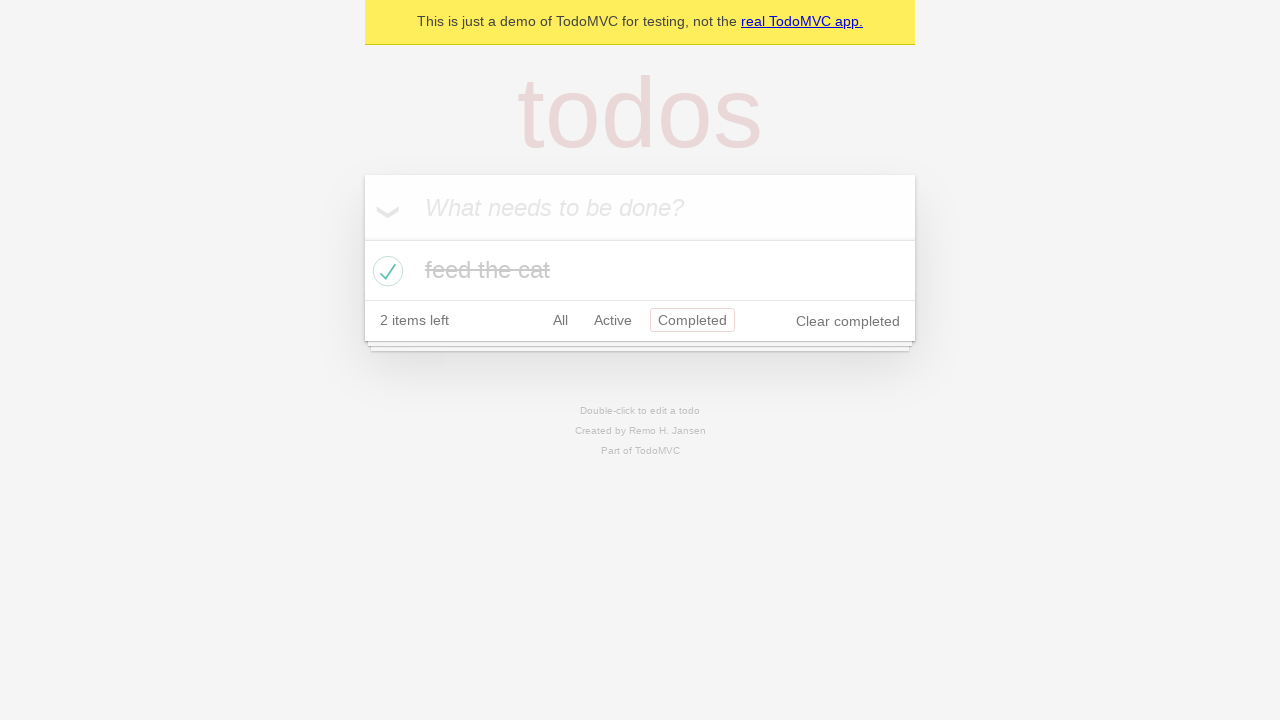

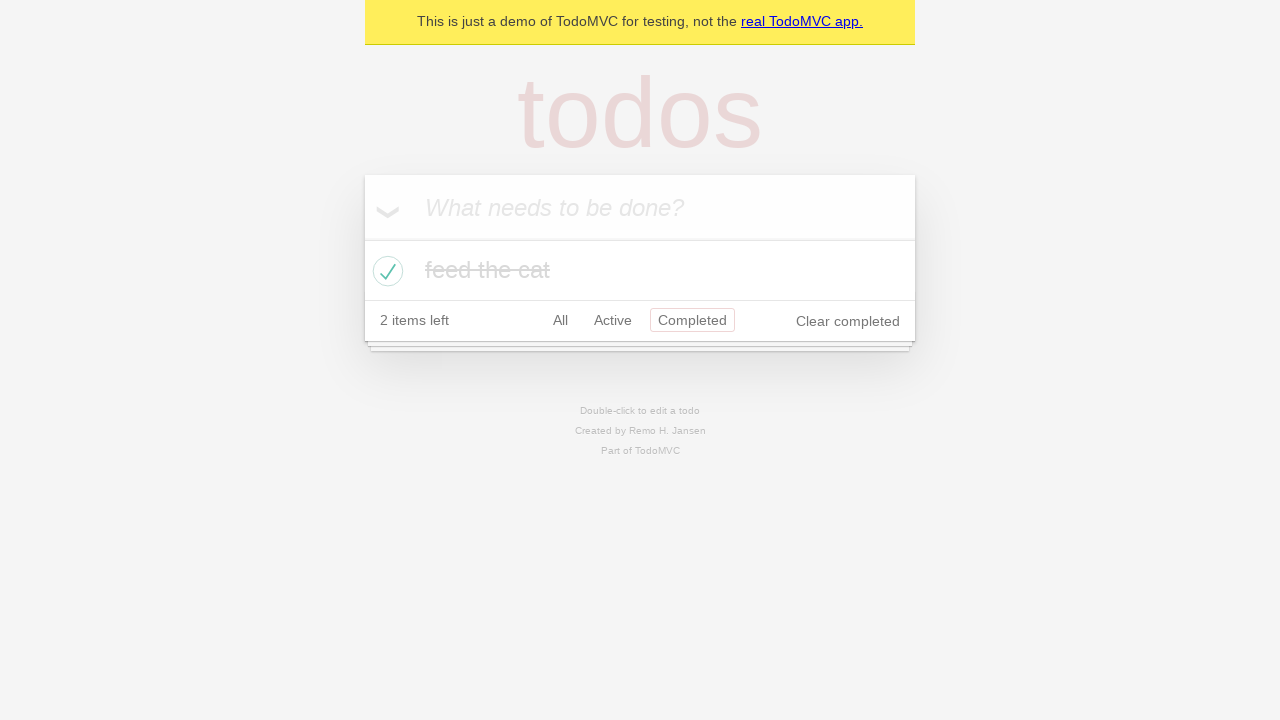